Tests JavaScript confirm dialog by clicking the confirm button, dismissing the dialog, and verifying the Cancel result

Starting URL: https://the-internet.herokuapp.com/javascript_alerts

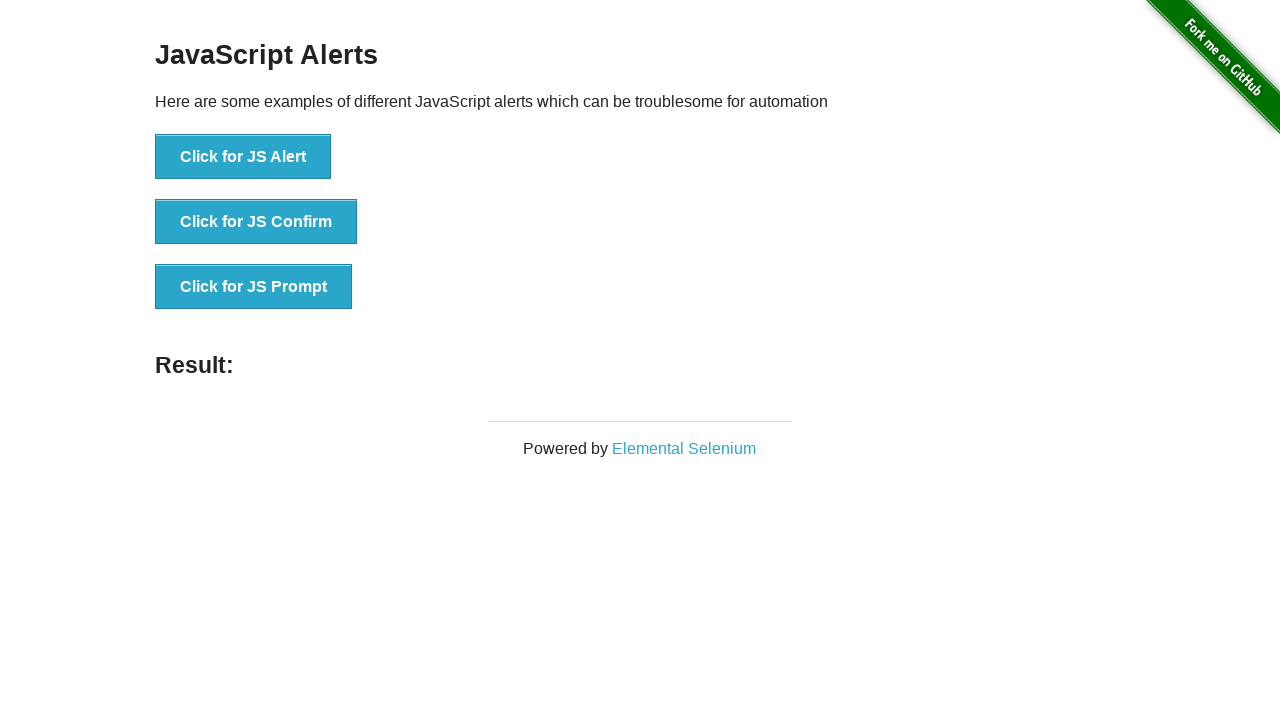

Set up dialog handler to dismiss confirm dialogs
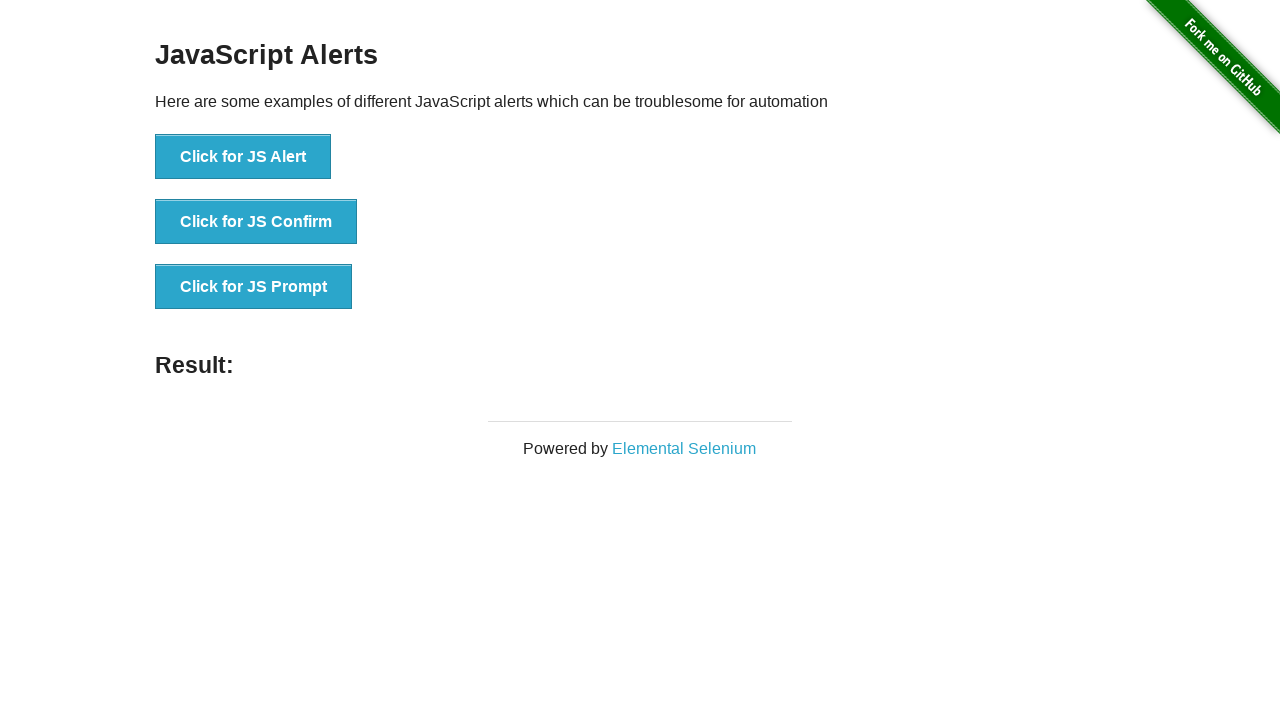

Clicked the JS Confirm button at (256, 222) on text=Click for JS Confirm
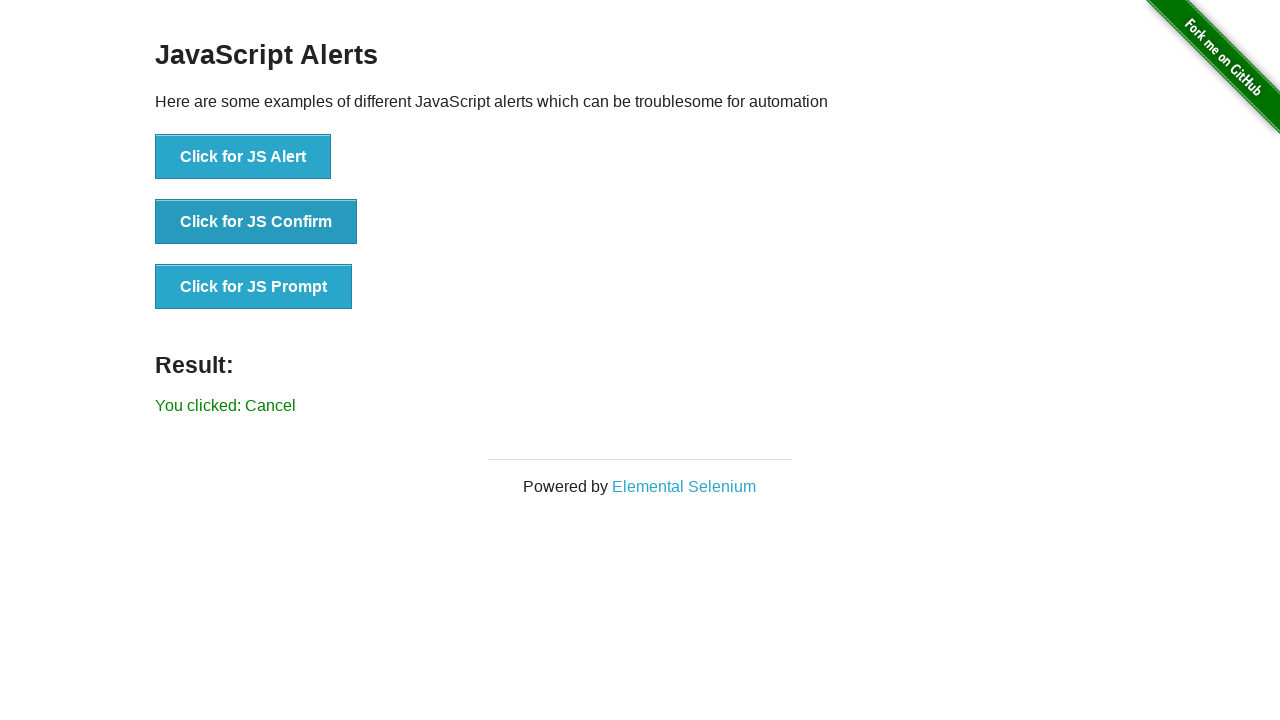

Verified that the result message displays 'You clicked: Cancel'
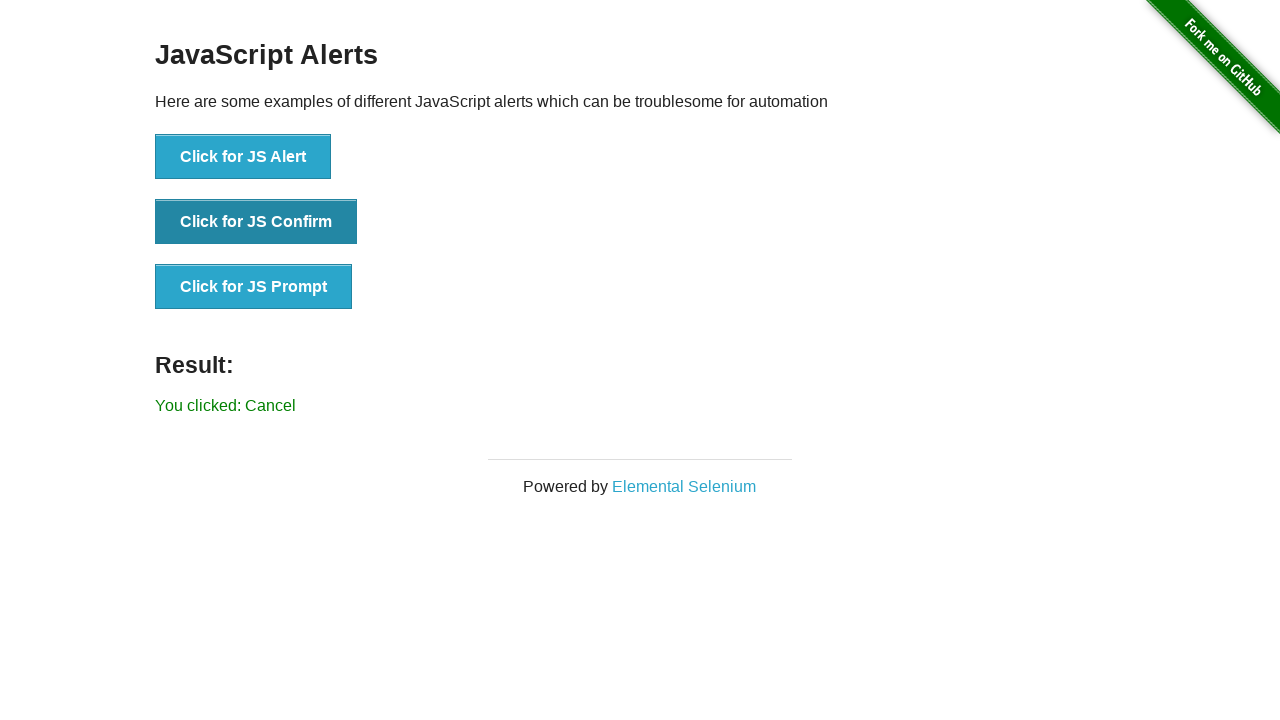

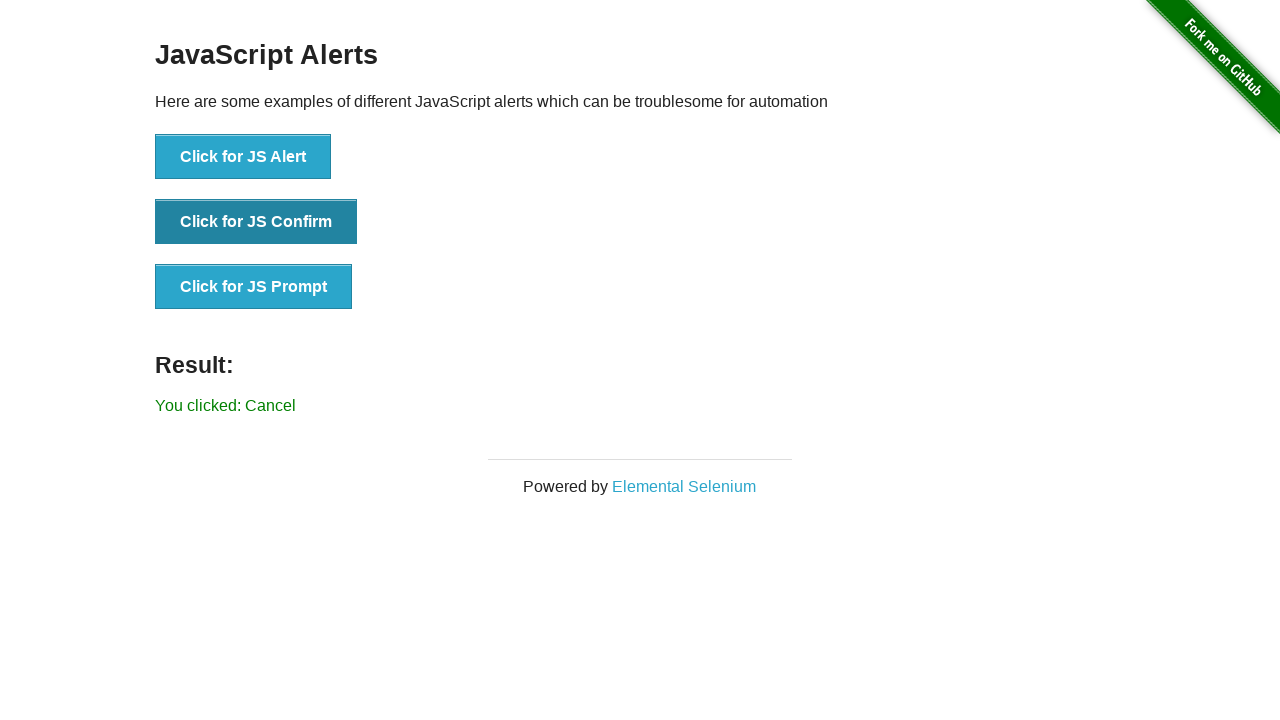